Tests scrolling functionality by scrolling to a specific element and then scrolling to the bottom of the page

Starting URL: https://anhtester.com/

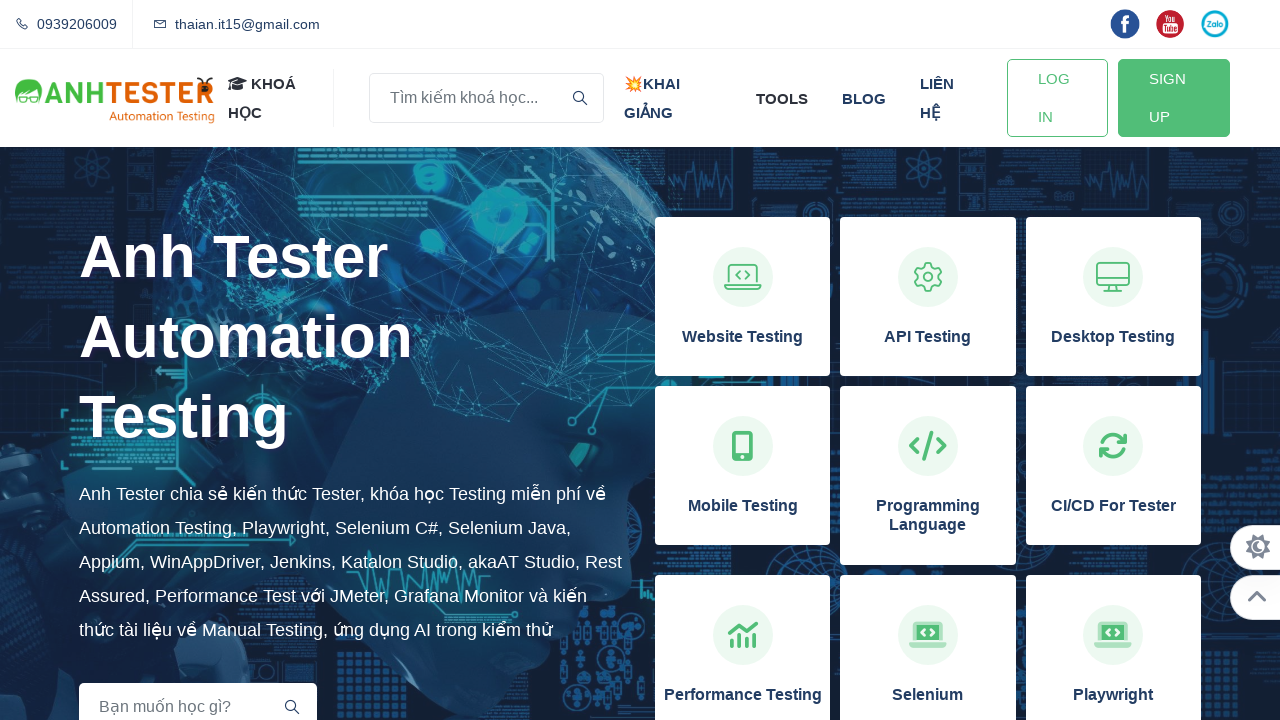

Scrolled to 'Tất Cả Khóa Học' link element
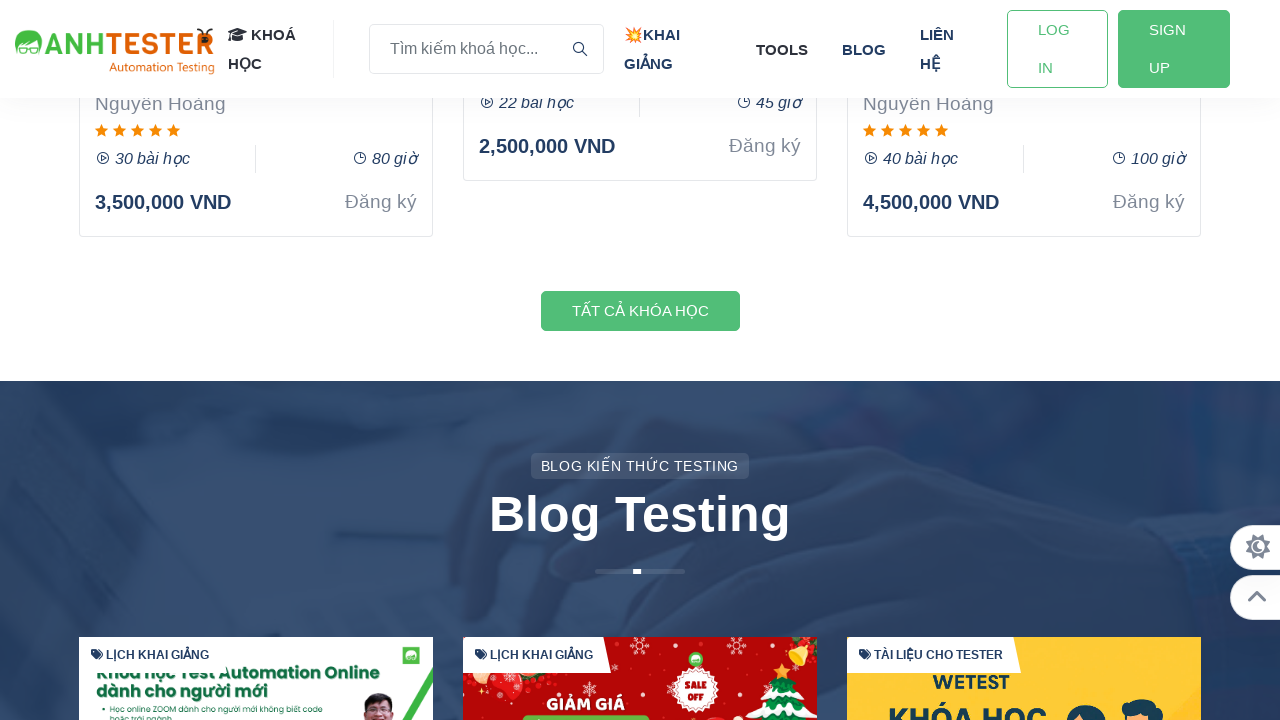

Waited 1500ms for scroll animation to complete
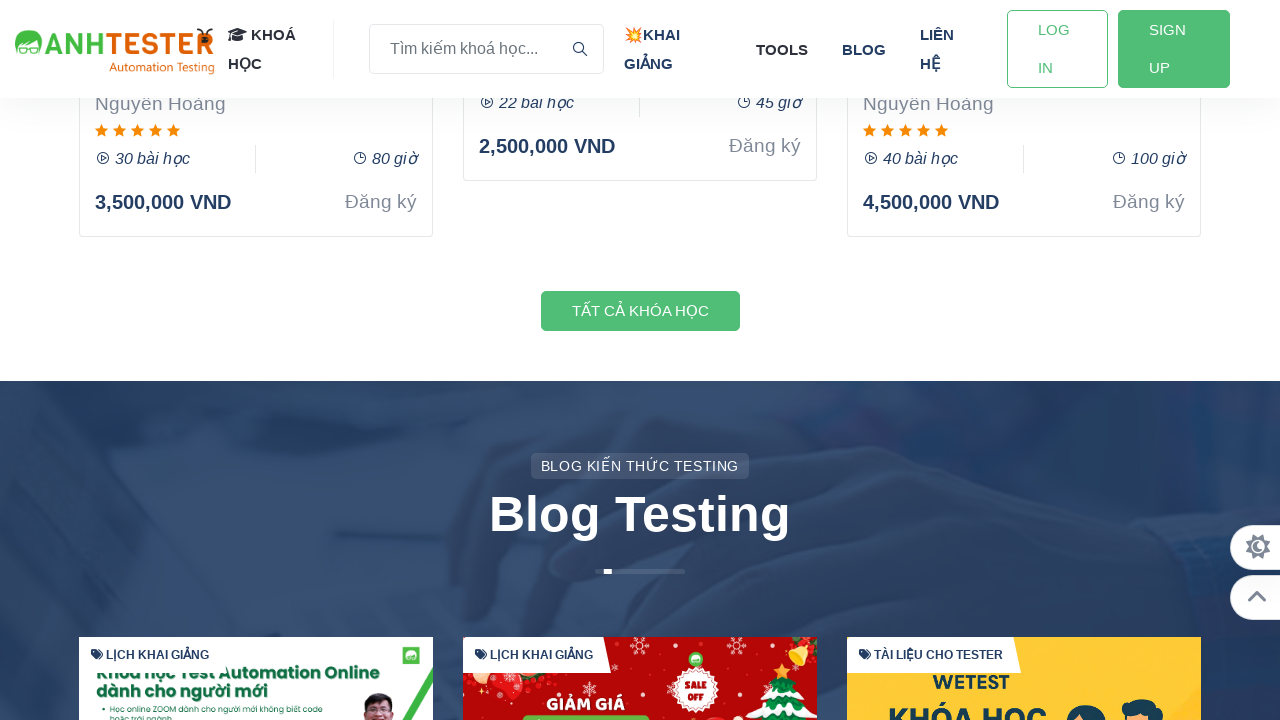

Scrolled to the bottom of the page
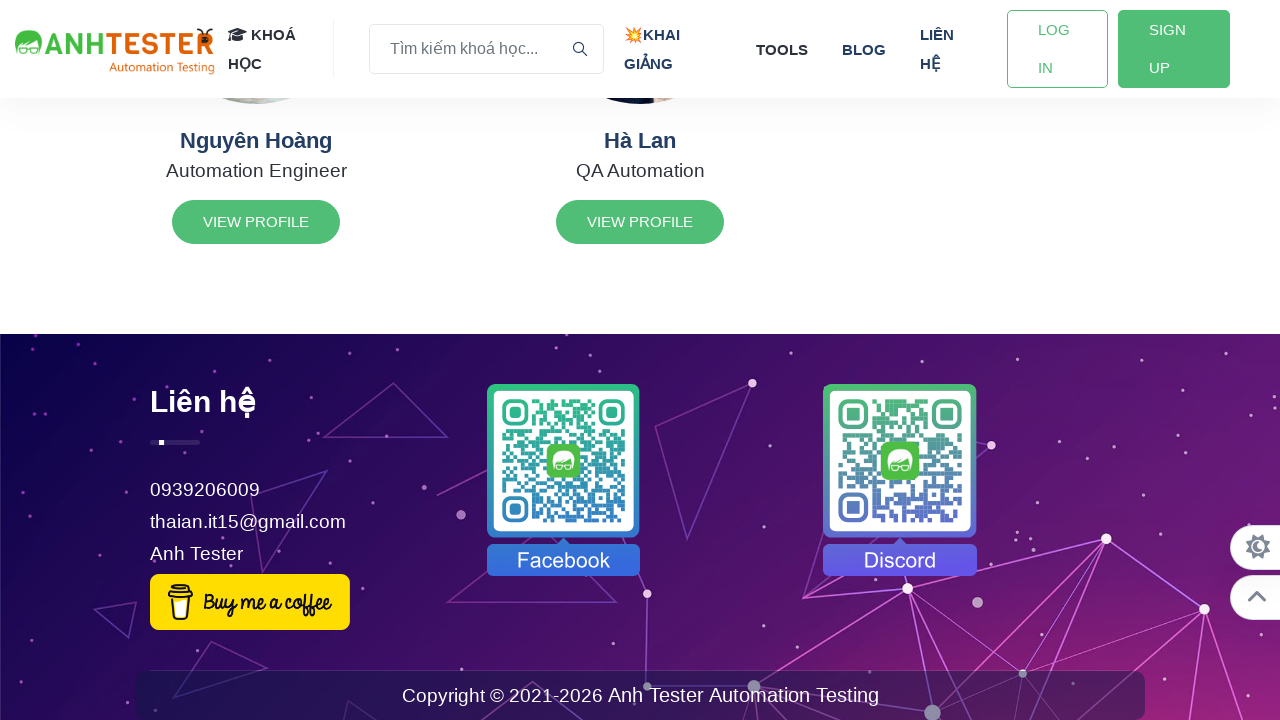

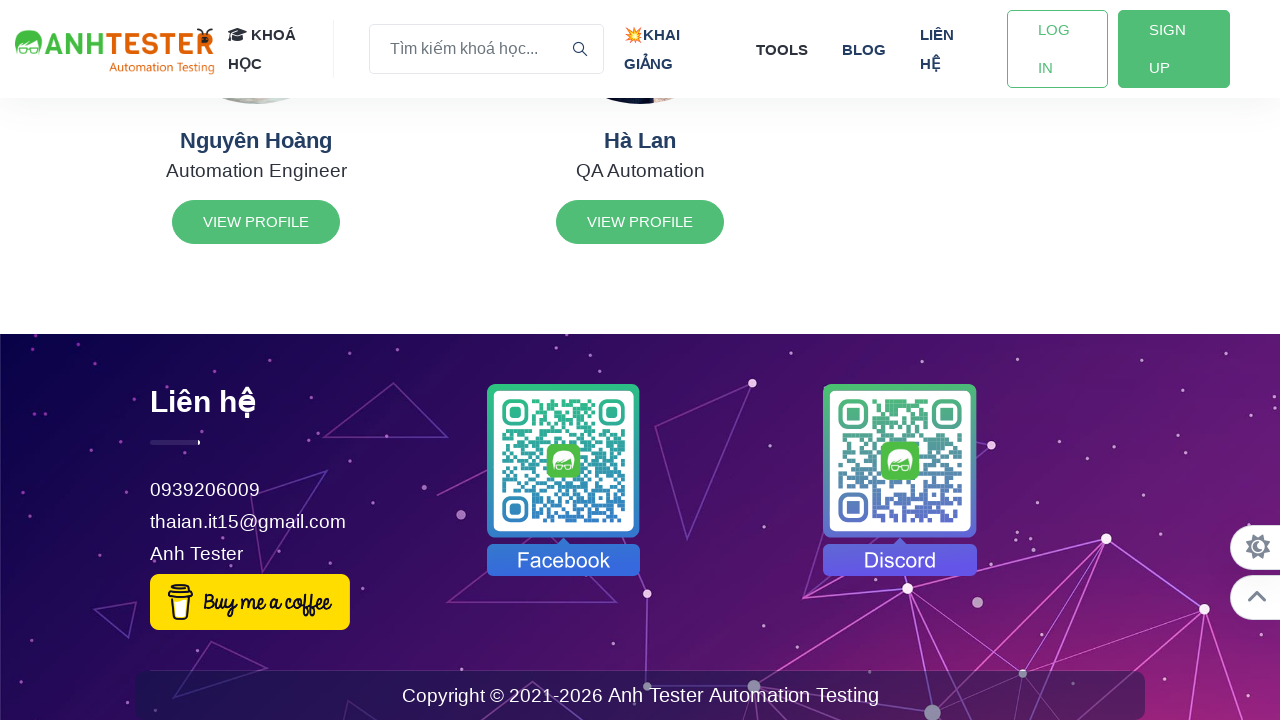